Tests drag and drop functionality by dragging an element and dropping it onto a droppable target, then verifying the target has the correct highlight class

Starting URL: https://testautomationpractice.blogspot.com/

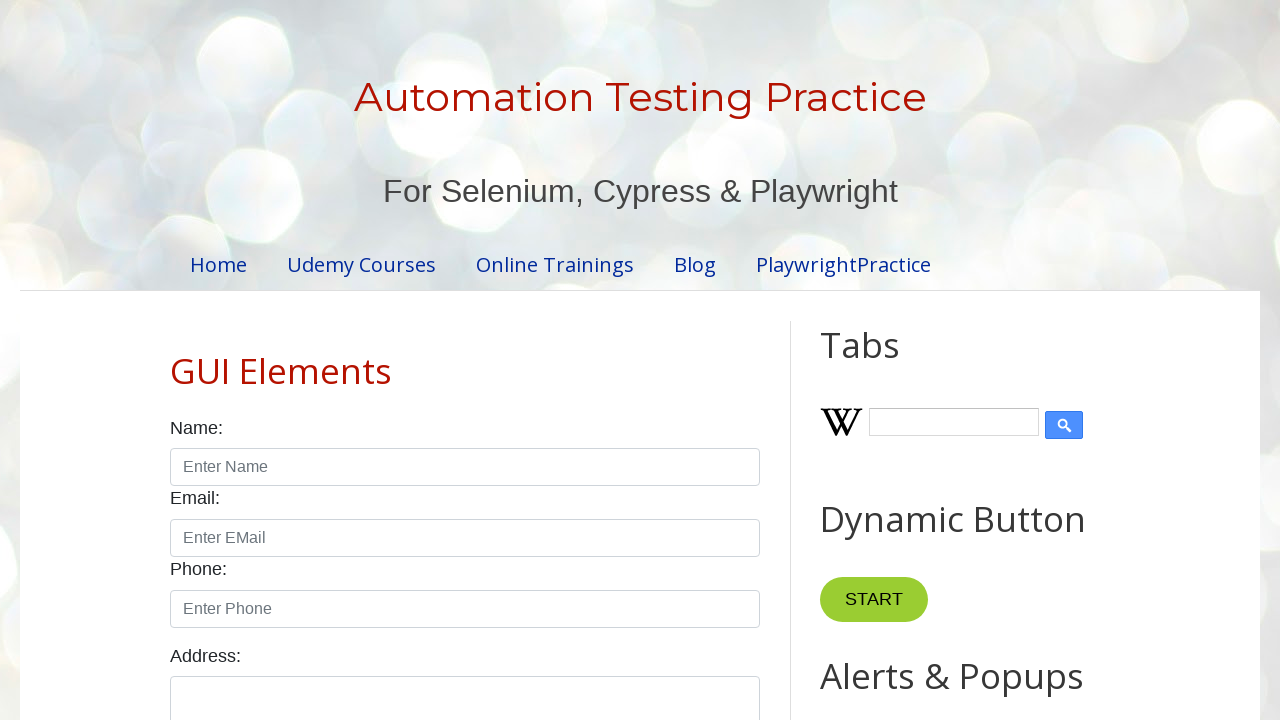

Located draggable element with id 'draggable'
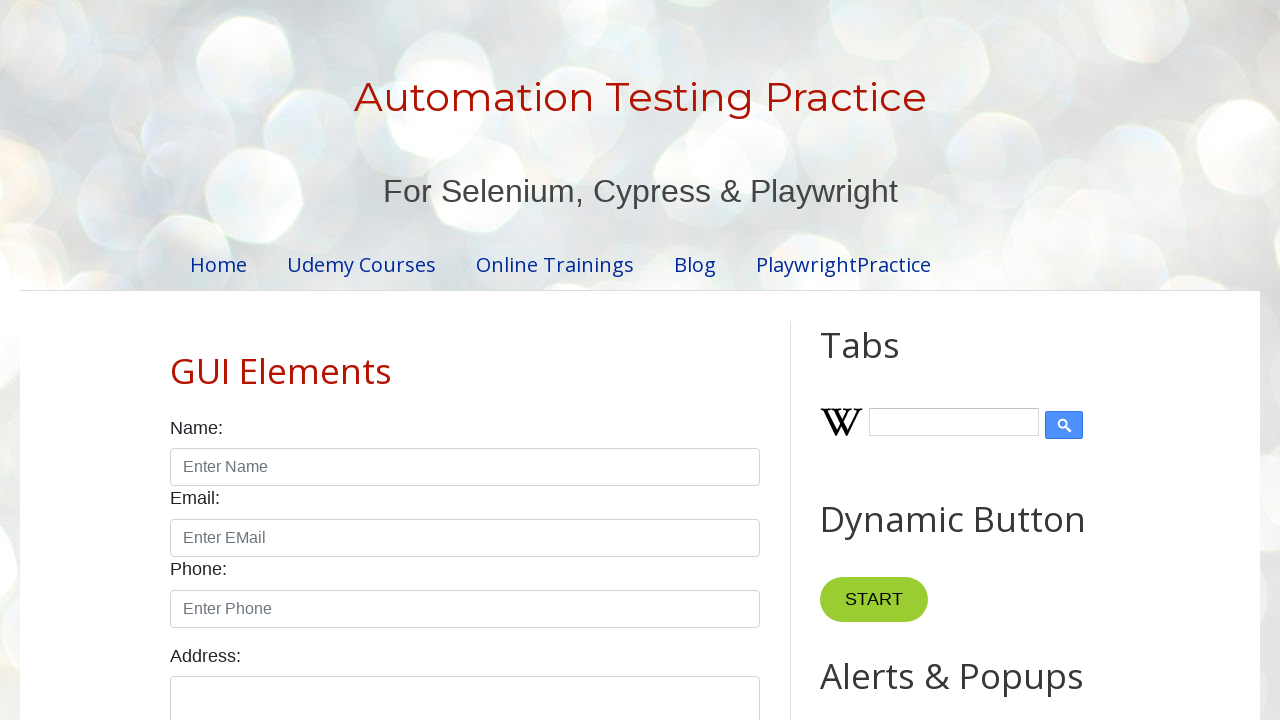

Located droppable element with id 'droppable'
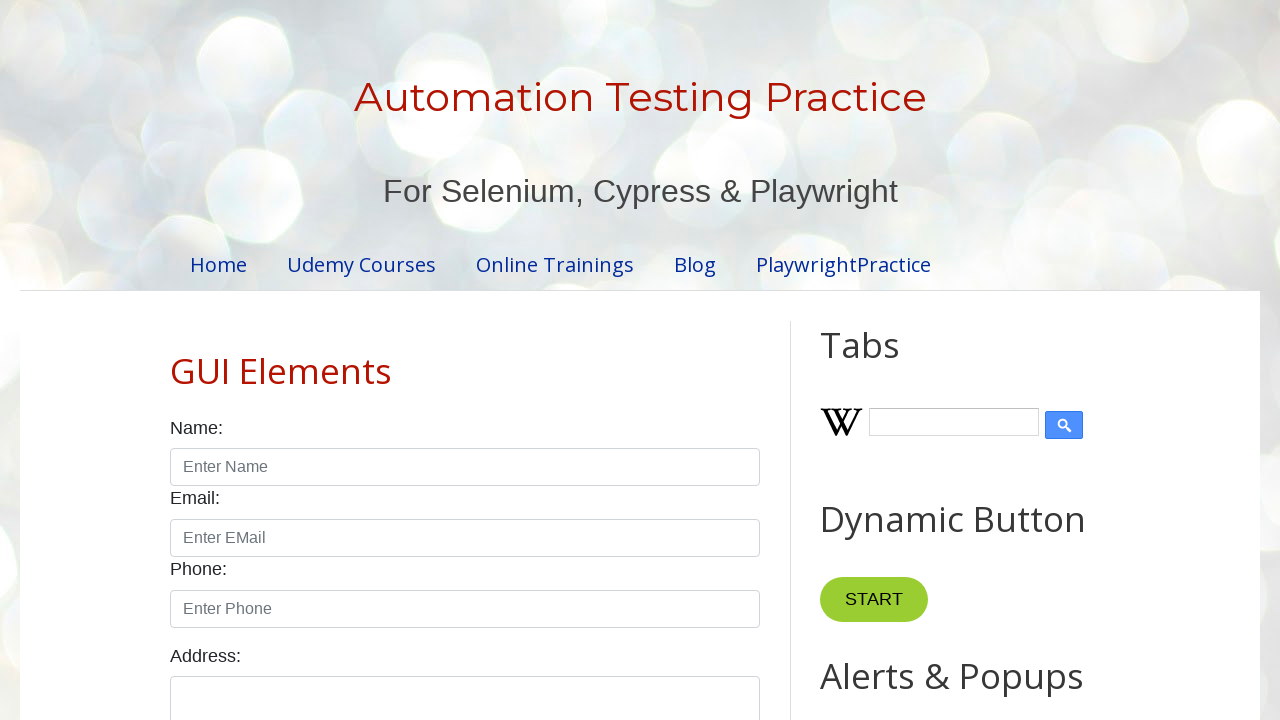

Dragged draggable element and dropped it onto droppable target at (1015, 386)
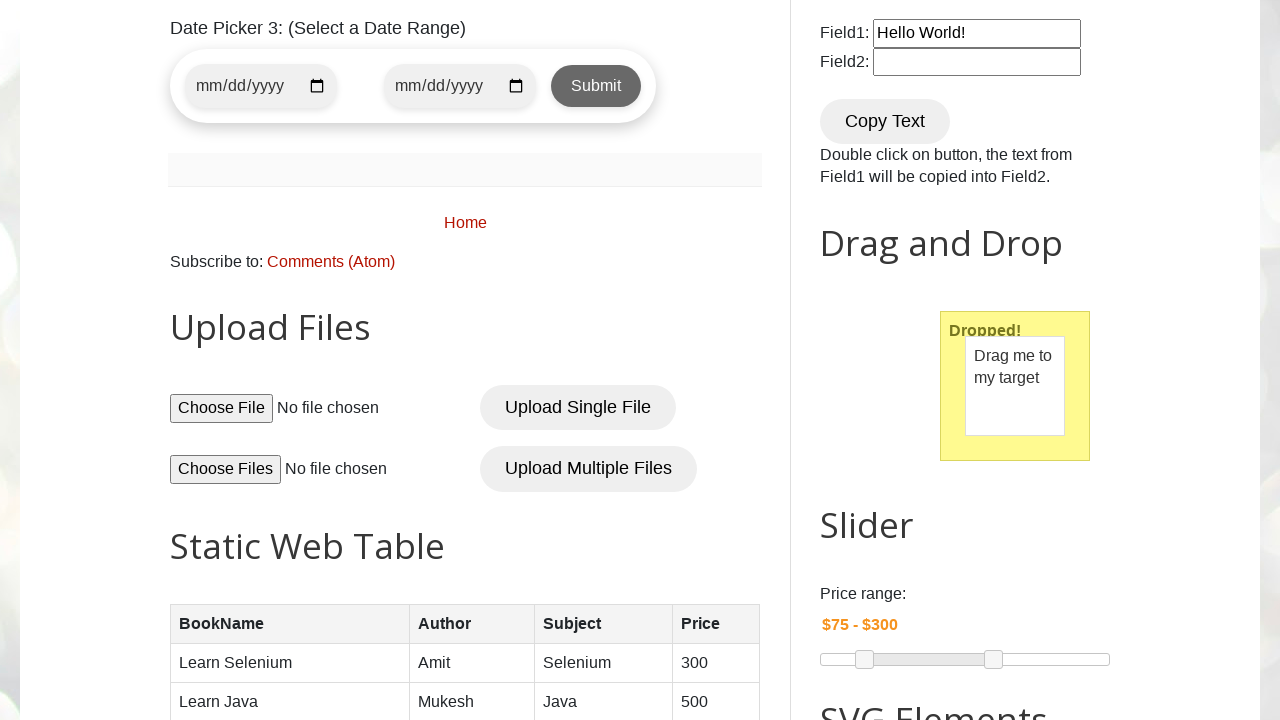

Verified droppable element has 'ui-state-highlight' class applied
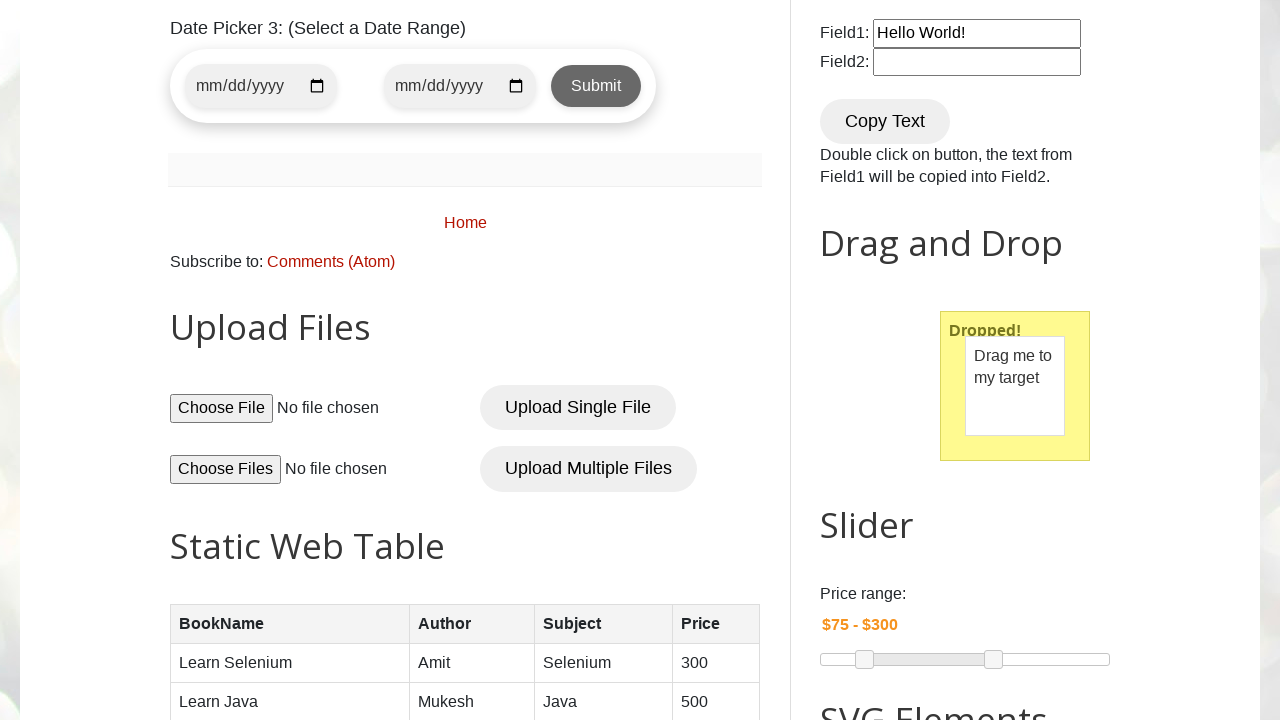

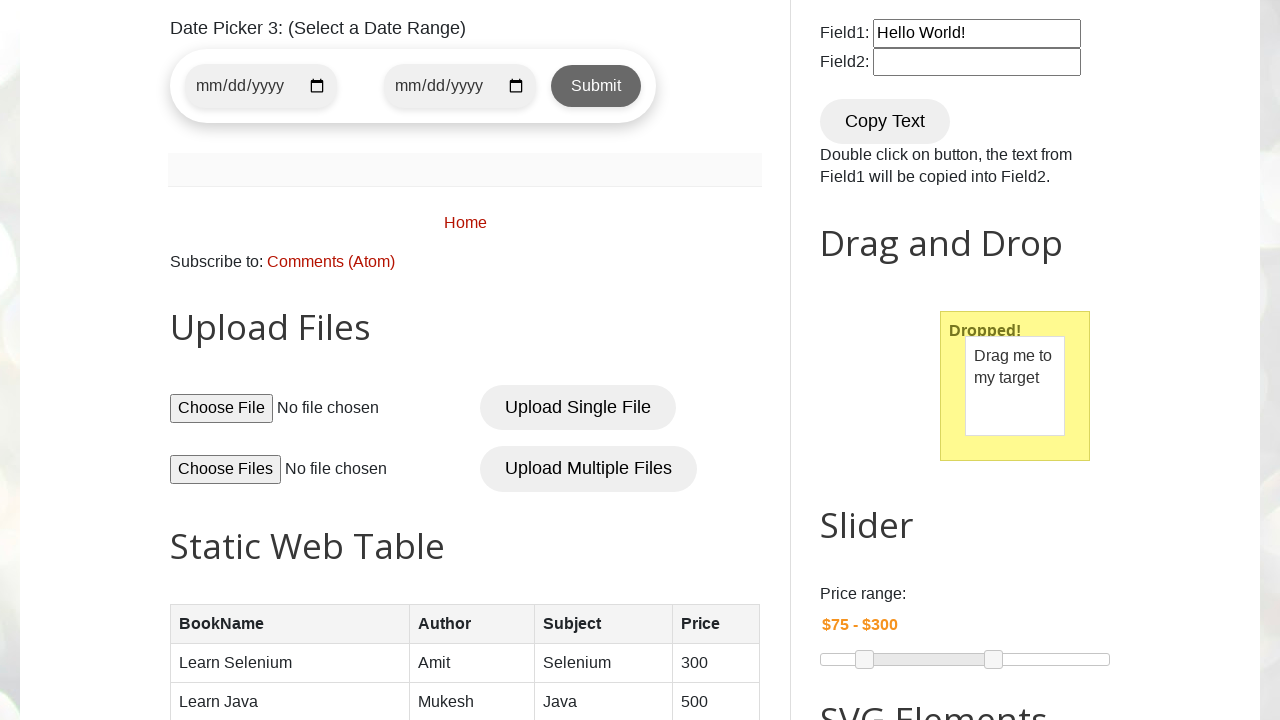